Tests radio button and checkbox selection states by clicking them and verifying their selected status

Starting URL: https://automationfc.github.io/basic-form/index.html

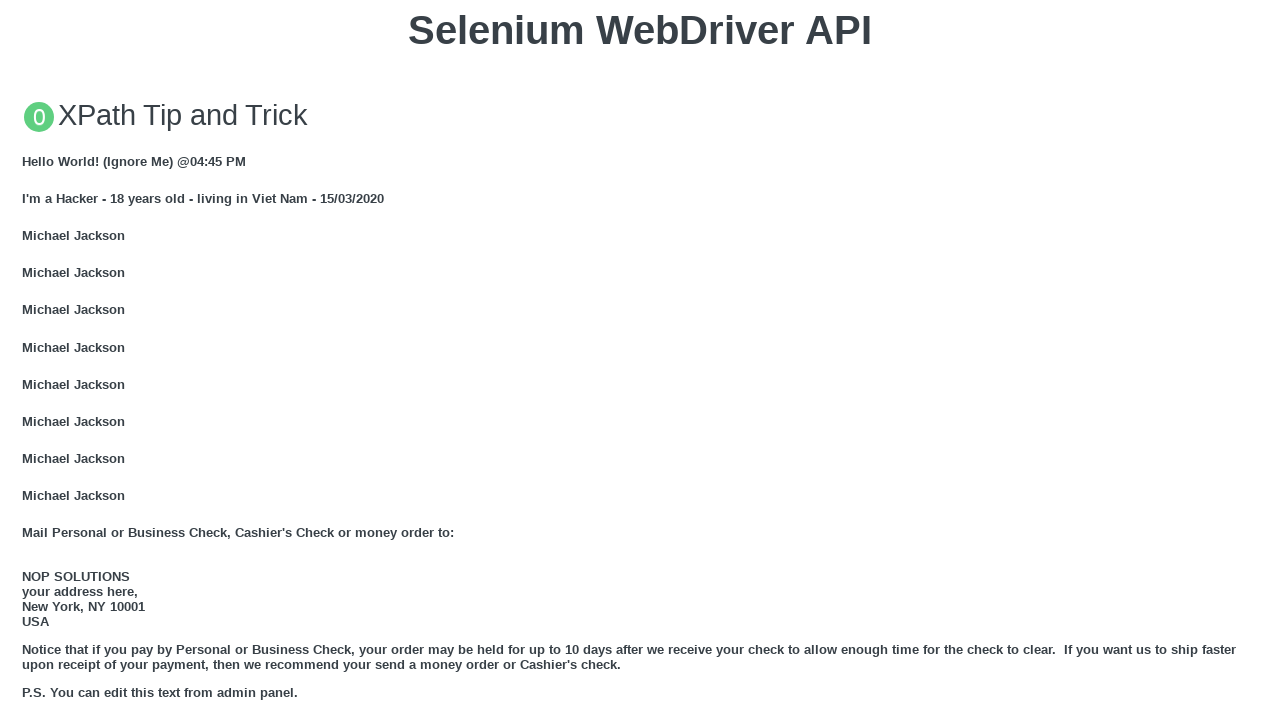

Clicked 'Under 18' radio button at (28, 360) on xpath=//input[@id='under_18']
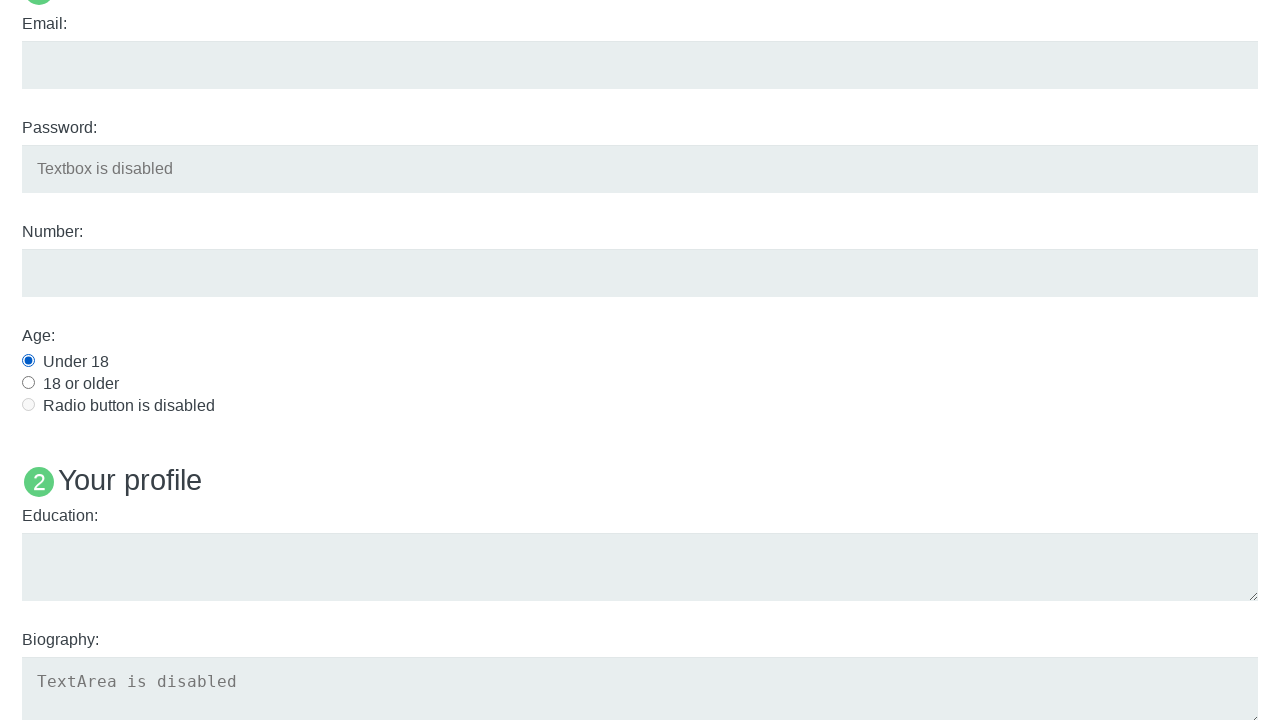

Clicked 'Java' checkbox at (28, 361) on xpath=//input[@id='java']
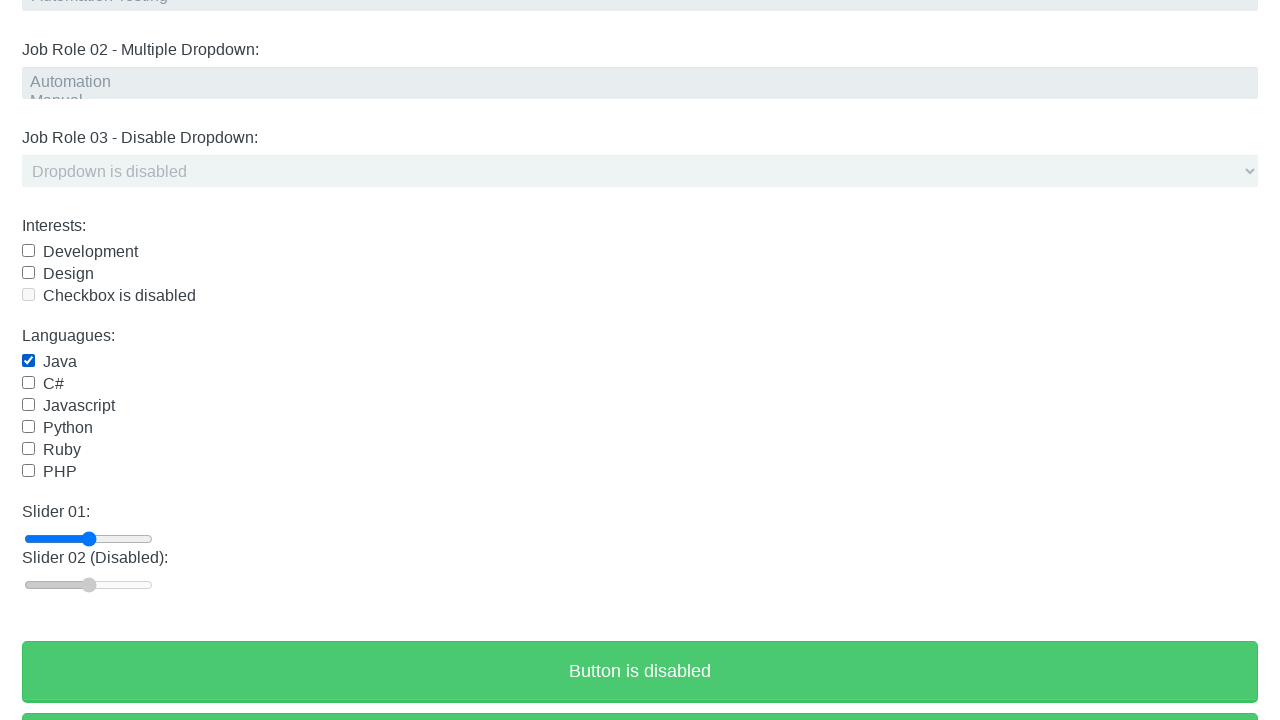

Verified 'Under 18' radio button is checked
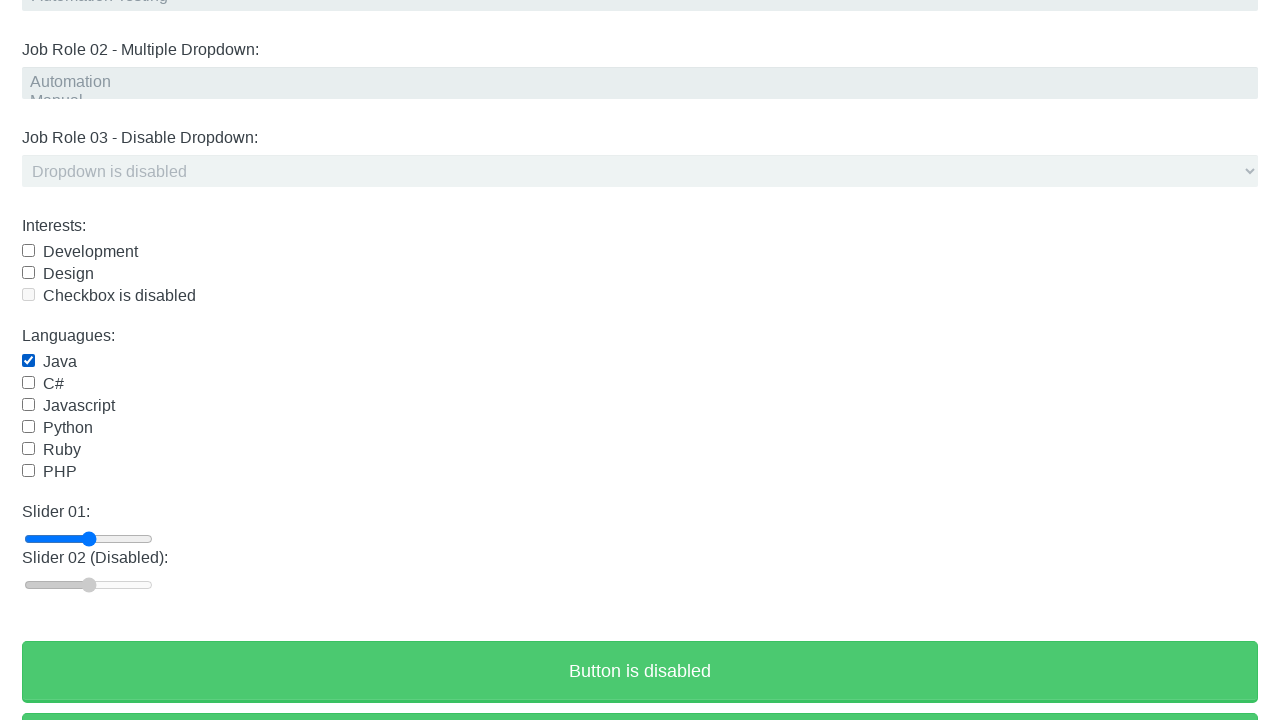

Verified 'Java' checkbox is checked
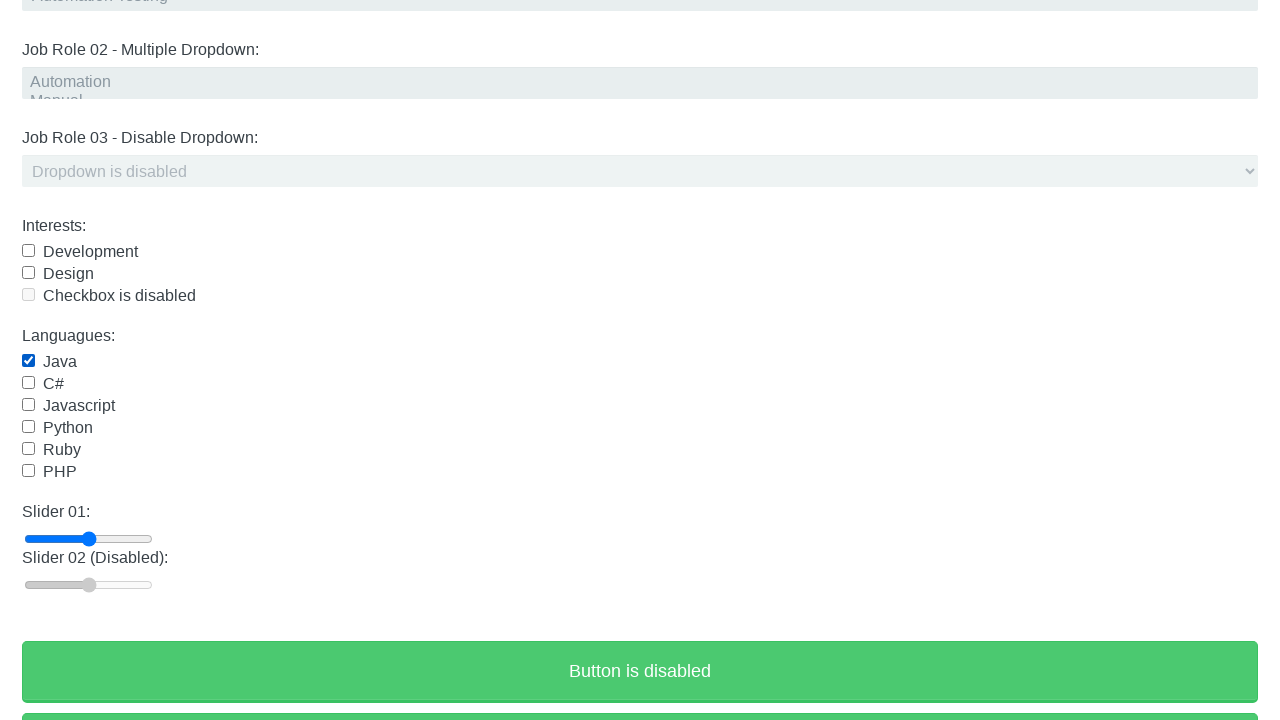

Clicked 'Java' checkbox to deselect it at (28, 361) on xpath=//input[@id='java']
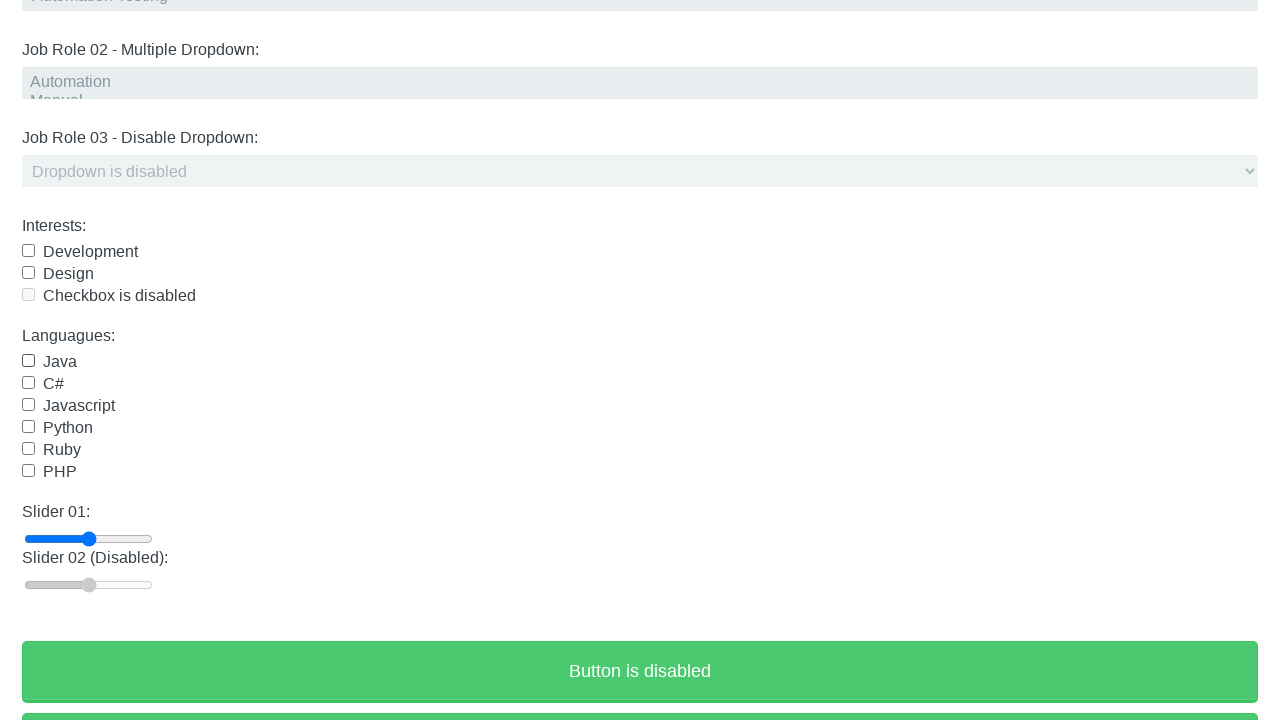

Verified 'Java' checkbox is unchecked
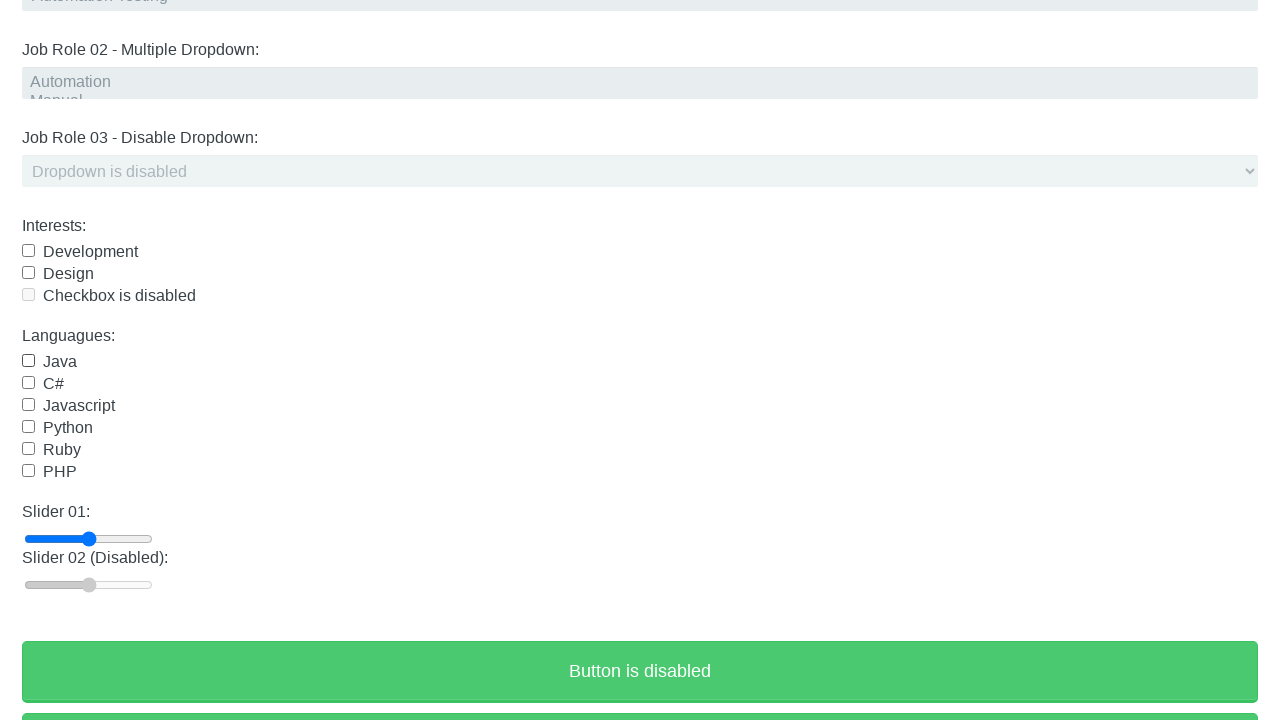

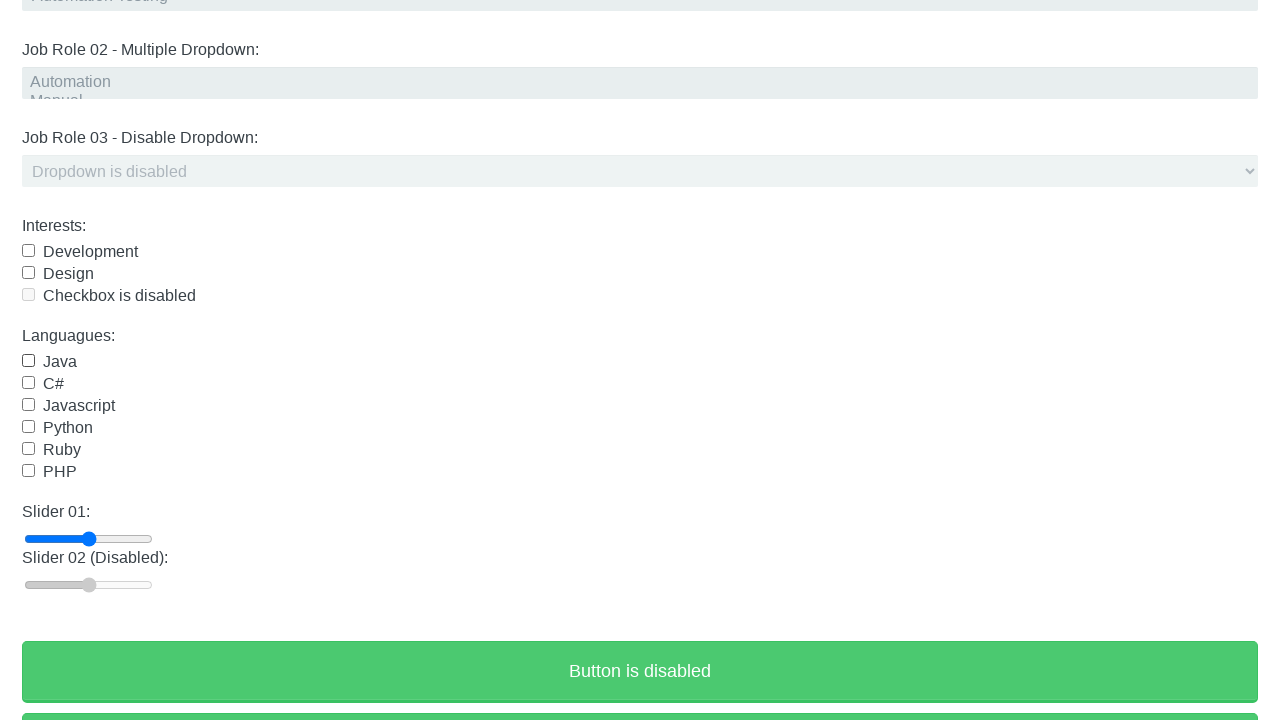